Tests adding todo items to the list by creating two items and verifying they appear in the list

Starting URL: https://demo.playwright.dev/todomvc

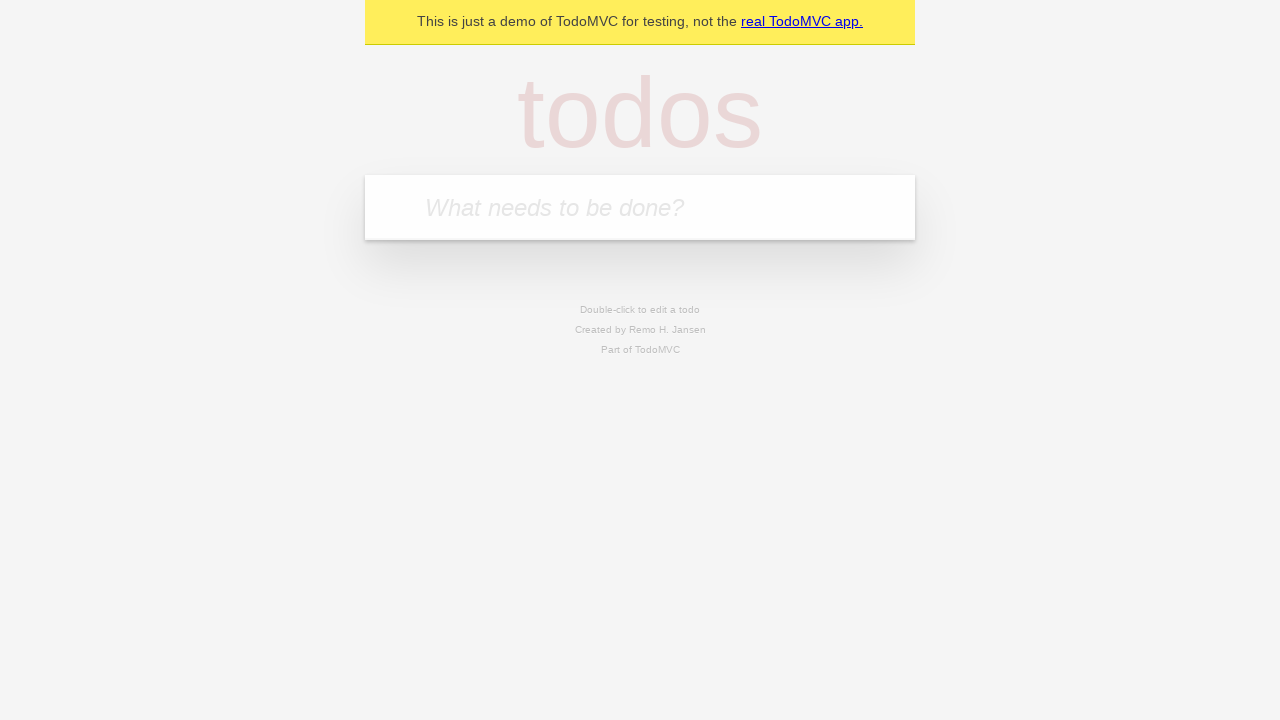

Filled todo input with 'buy some cheese' on .new-todo
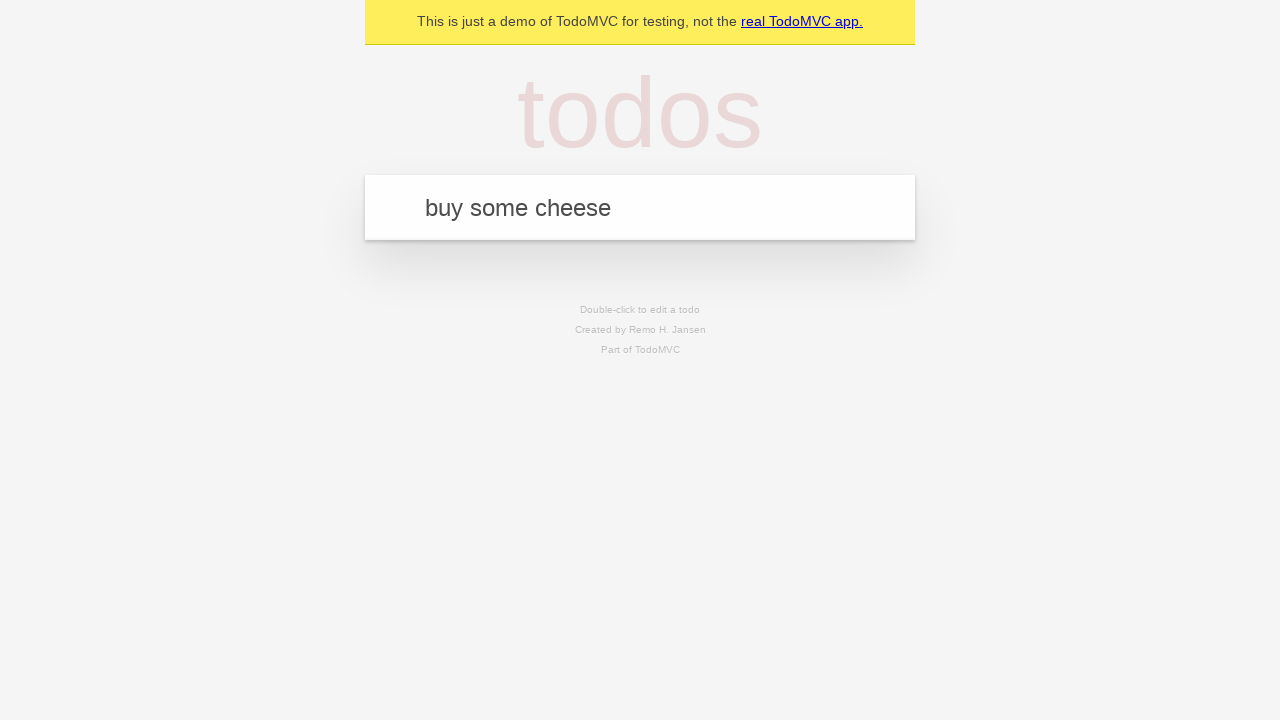

Pressed Enter to add first todo item on .new-todo
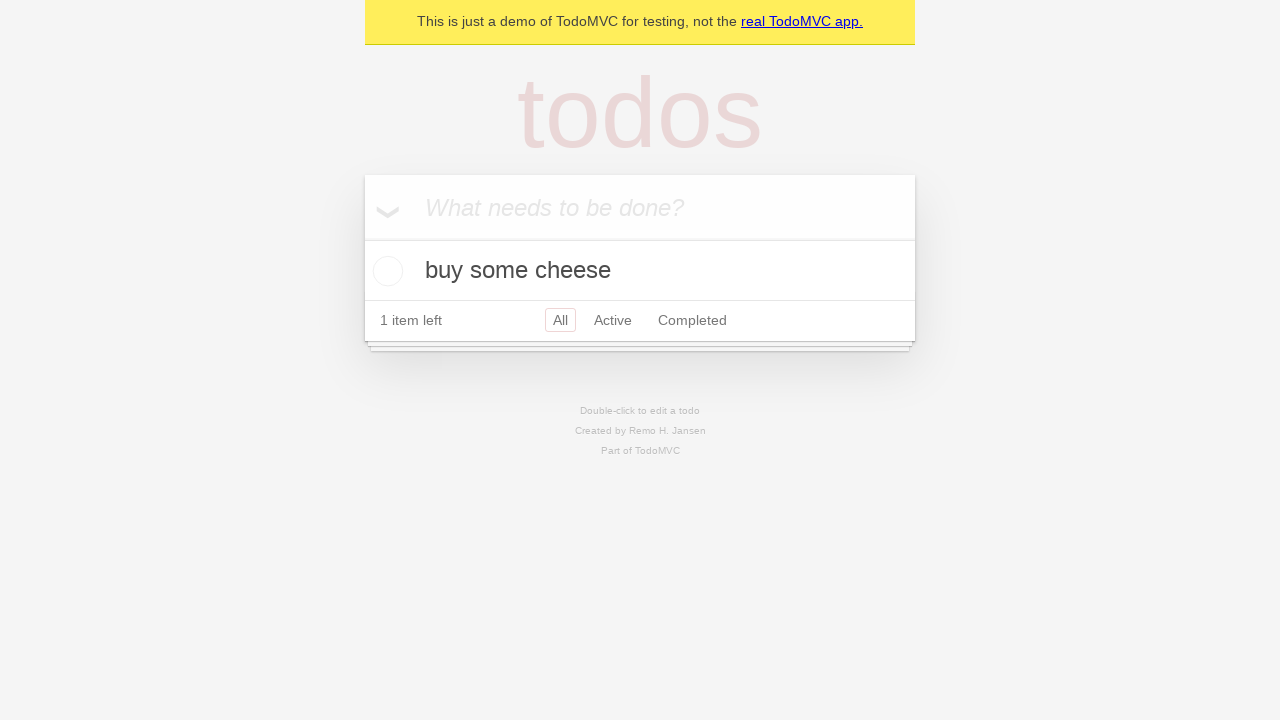

First todo item appeared in the list
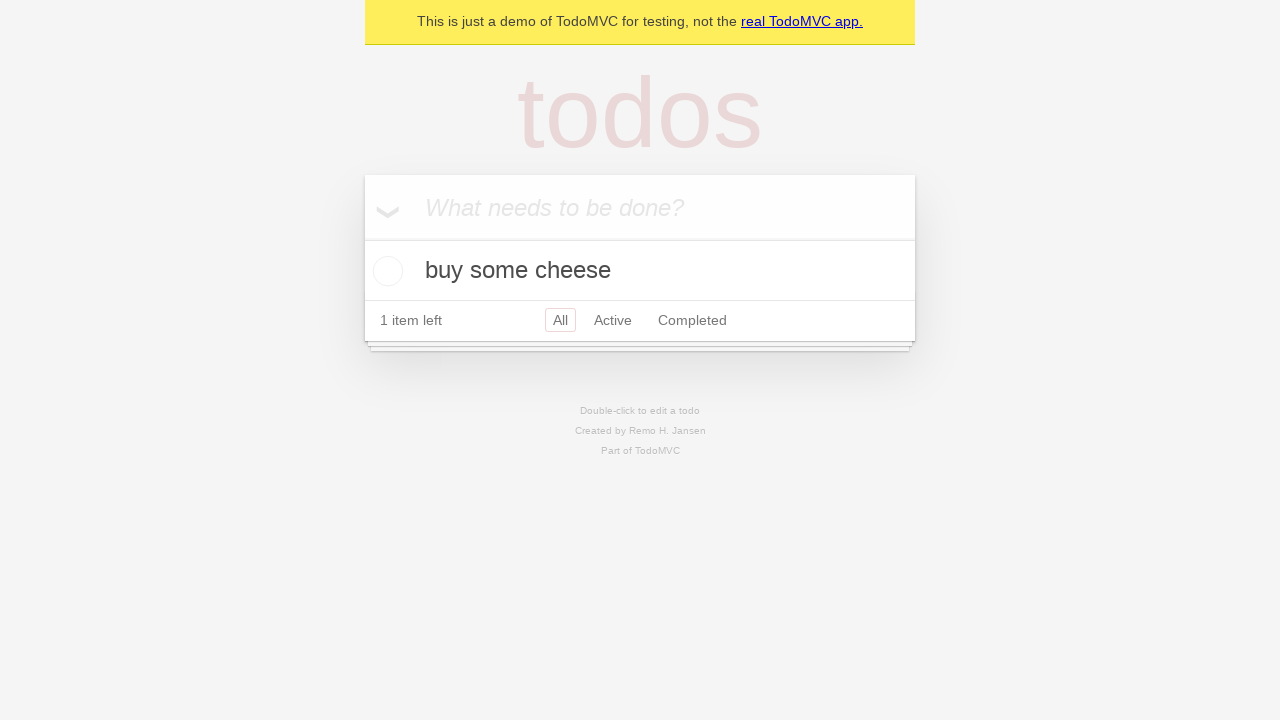

Filled todo input with 'feed the cat' on .new-todo
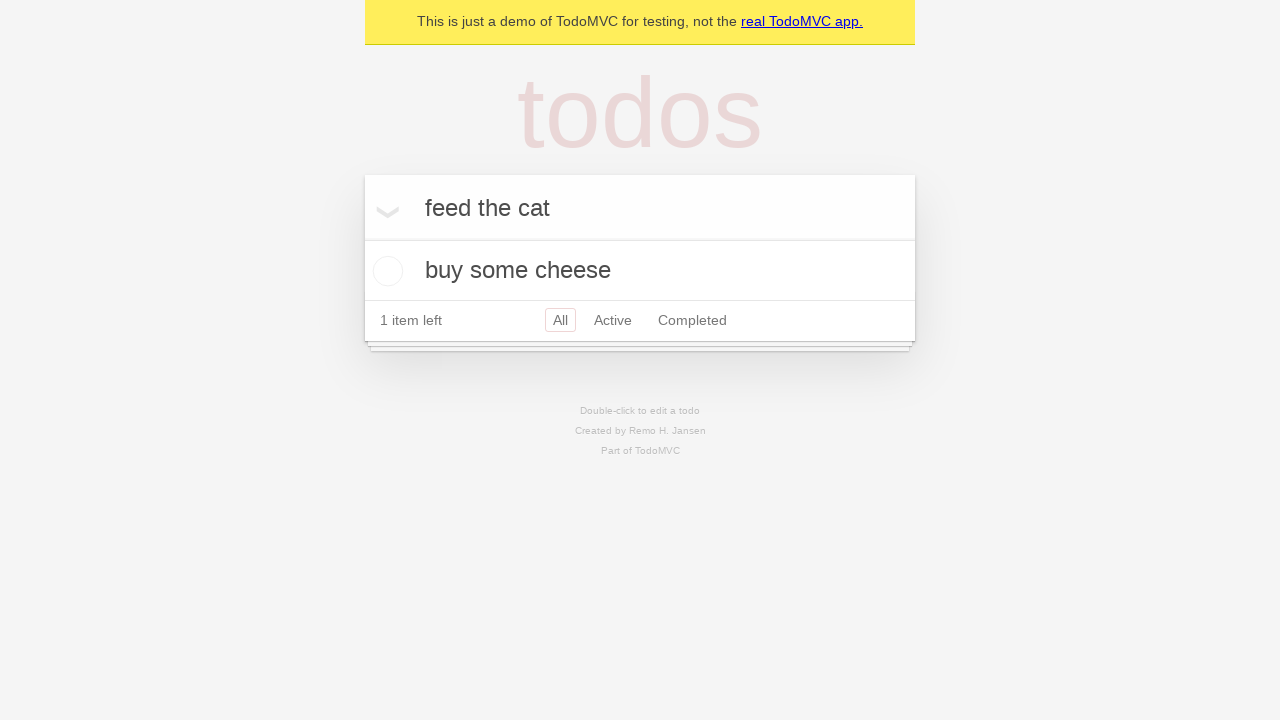

Pressed Enter to add second todo item on .new-todo
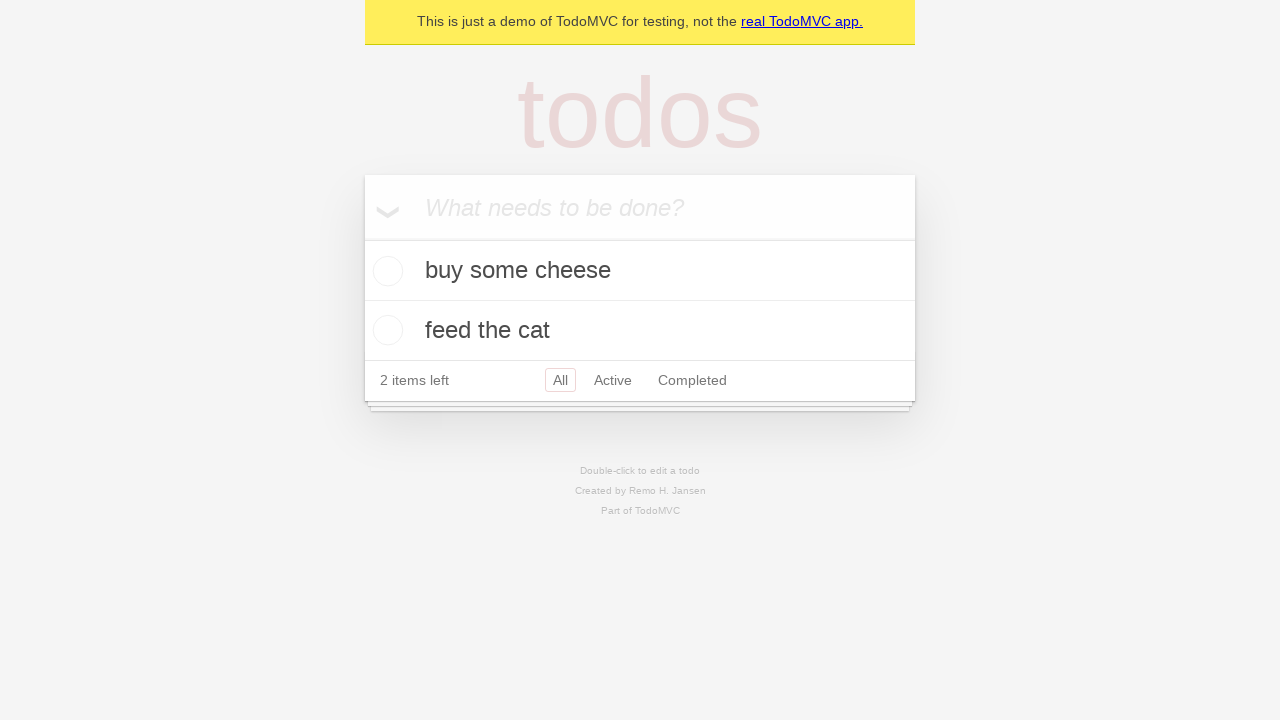

Second todo item appeared in the list
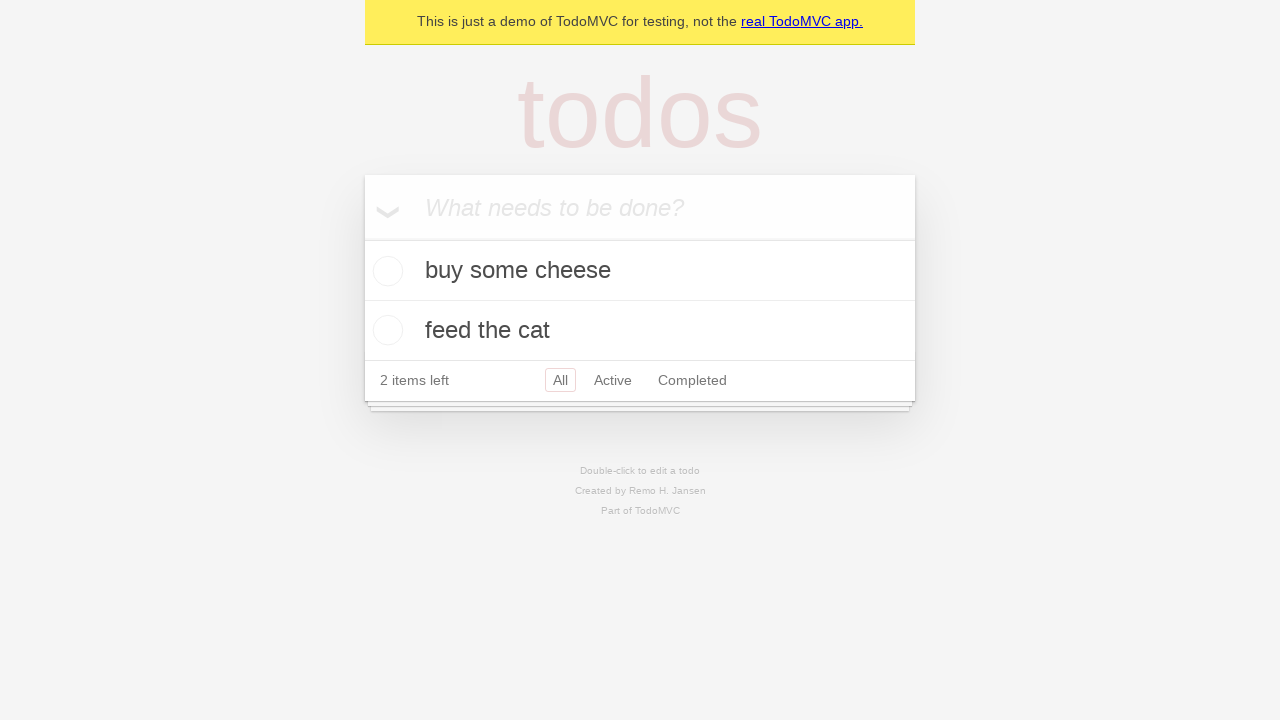

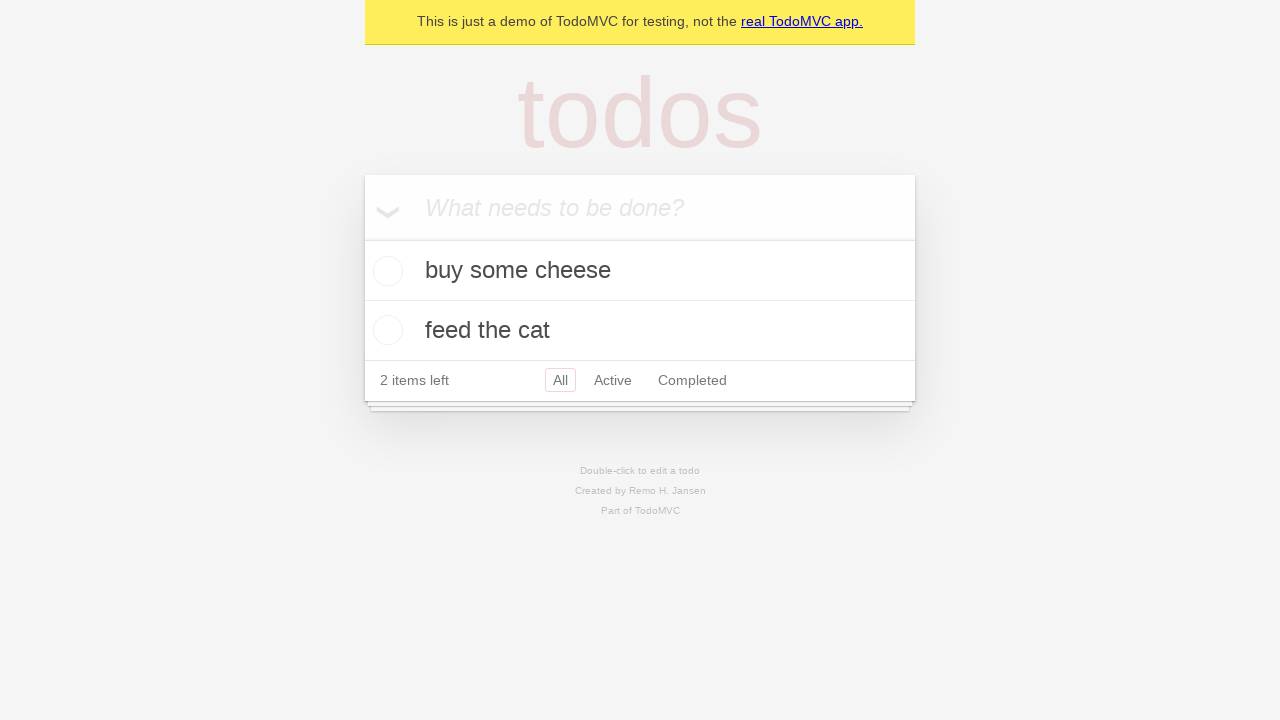